Tests checkbox functionality by locating two checkboxes and clicking them if they are not already selected to ensure both are checked.

Starting URL: https://the-internet.herokuapp.com/checkboxes

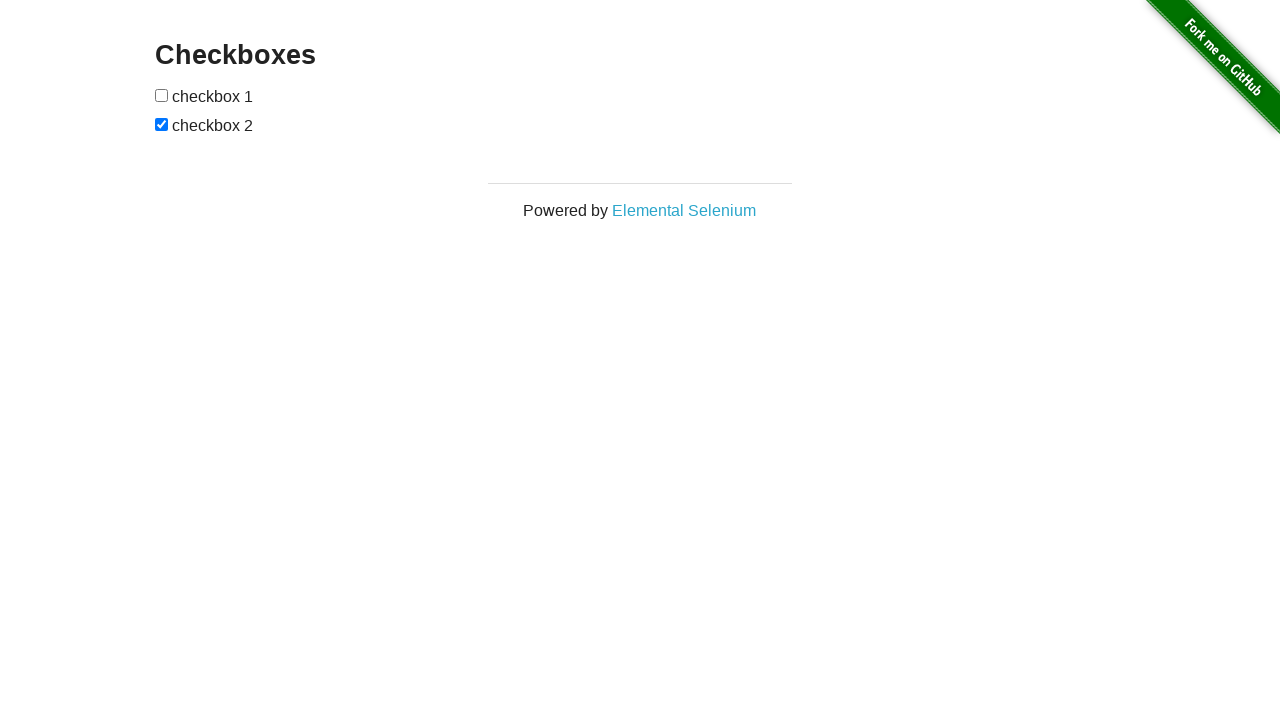

Located the first checkbox element
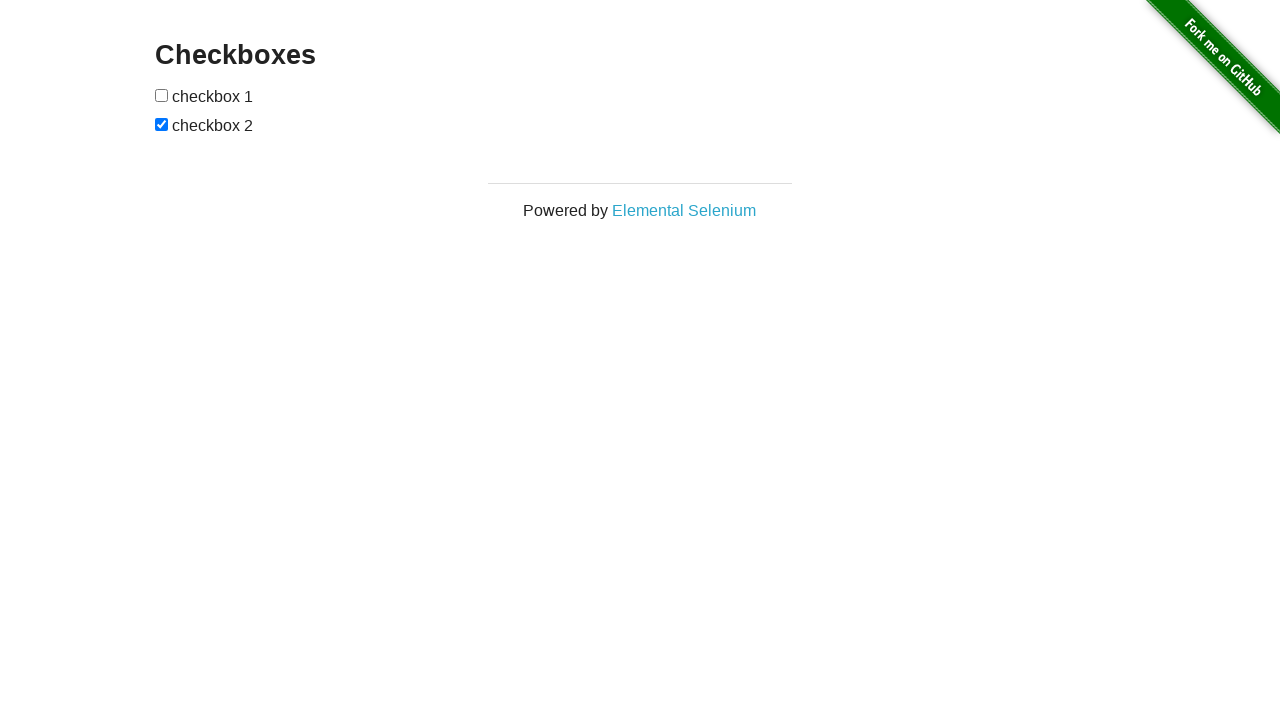

Checked if first checkbox is selected
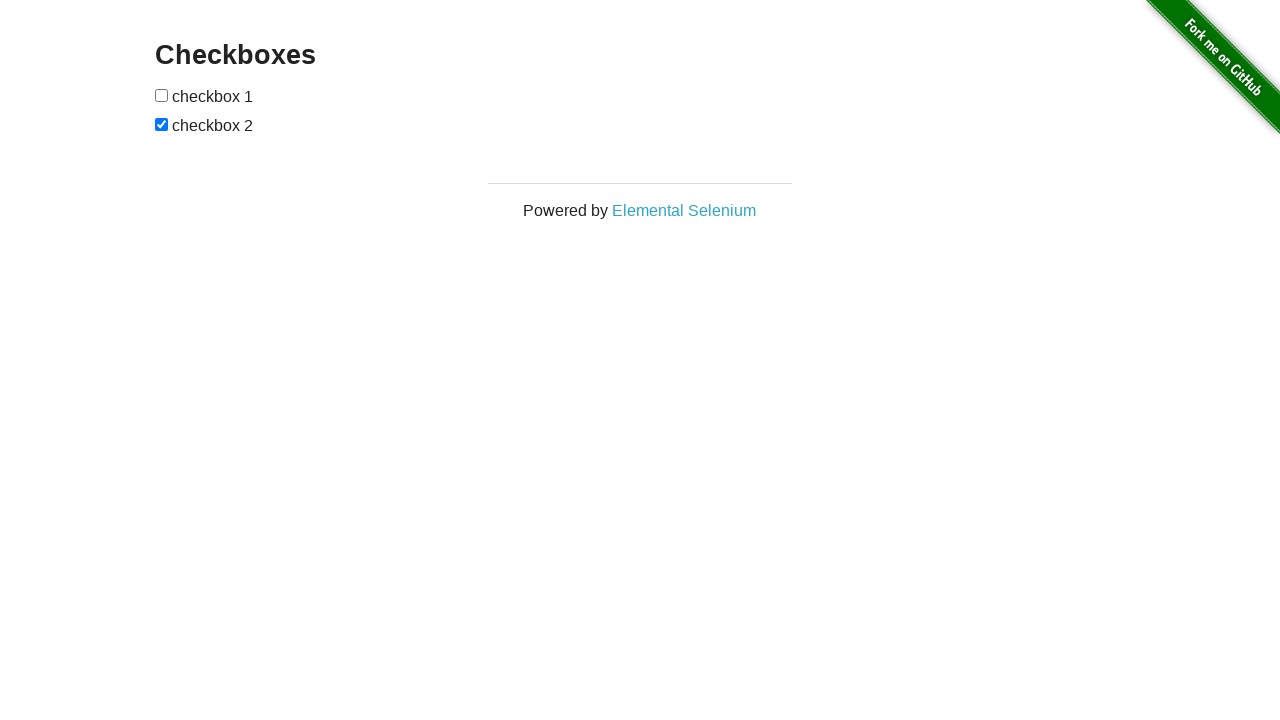

Clicked first checkbox to select it at (162, 95) on (//input[@type='checkbox'])[1]
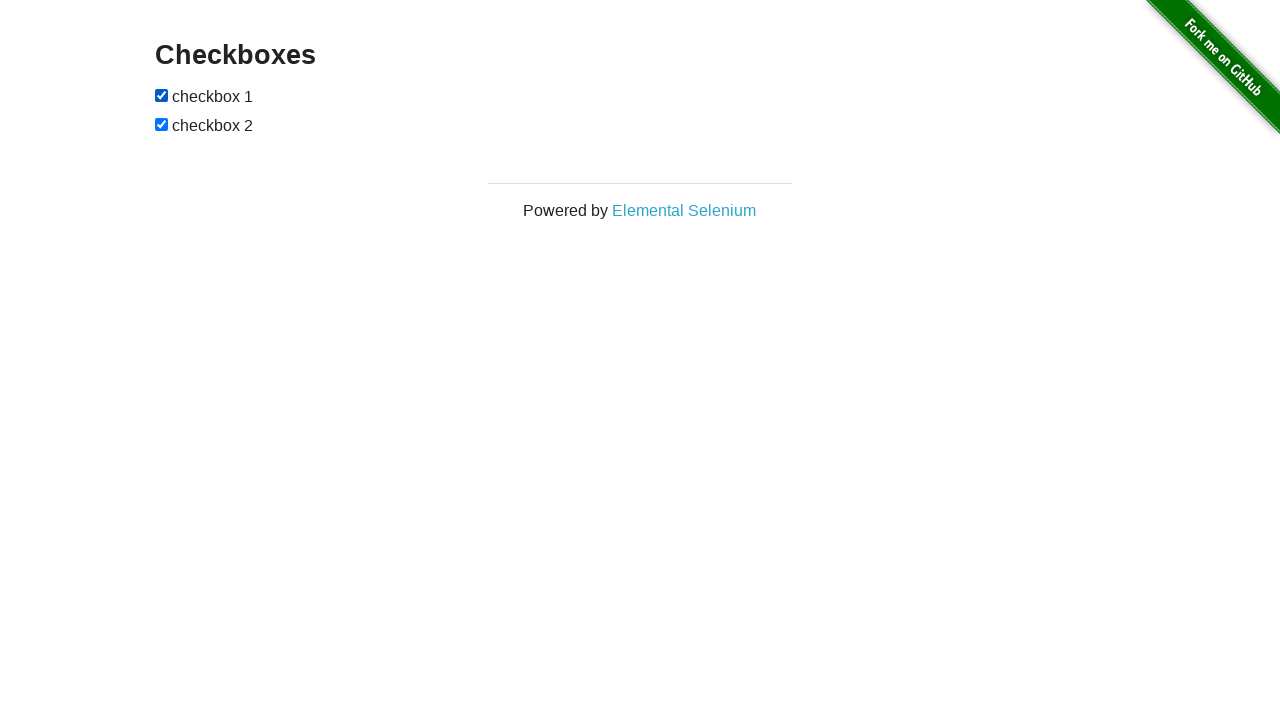

Located the second checkbox element
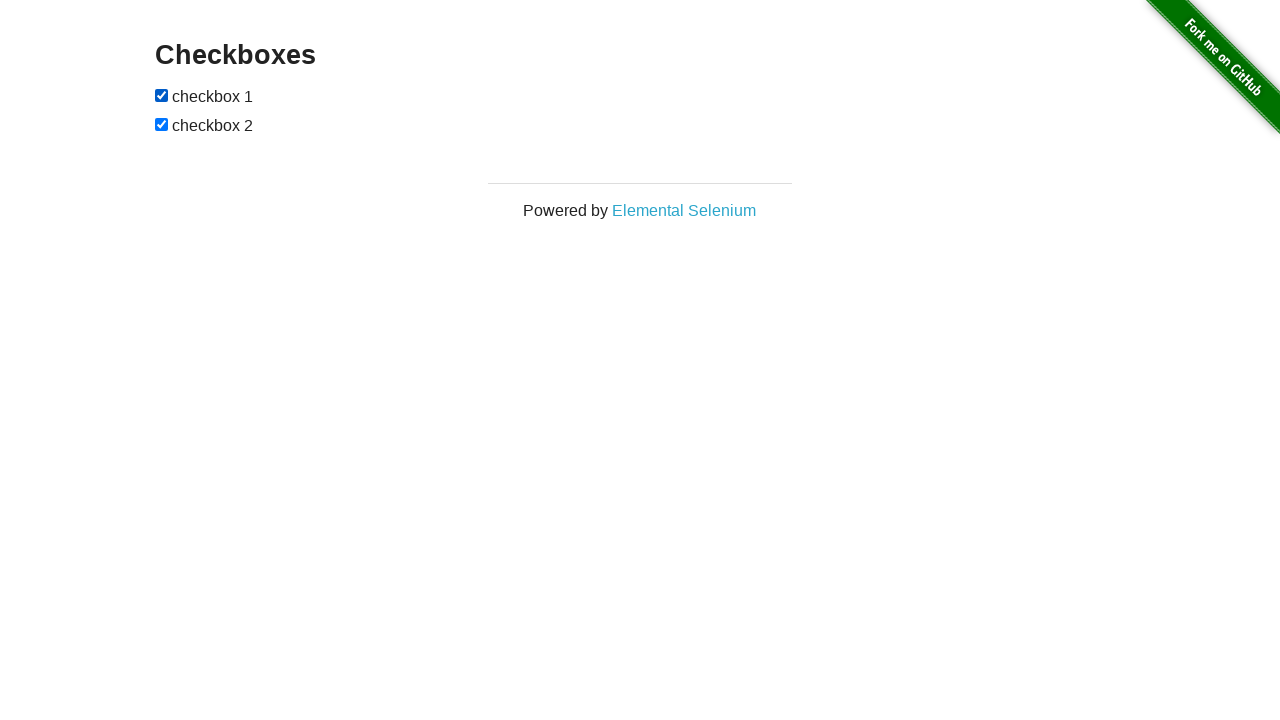

Second checkbox is already selected
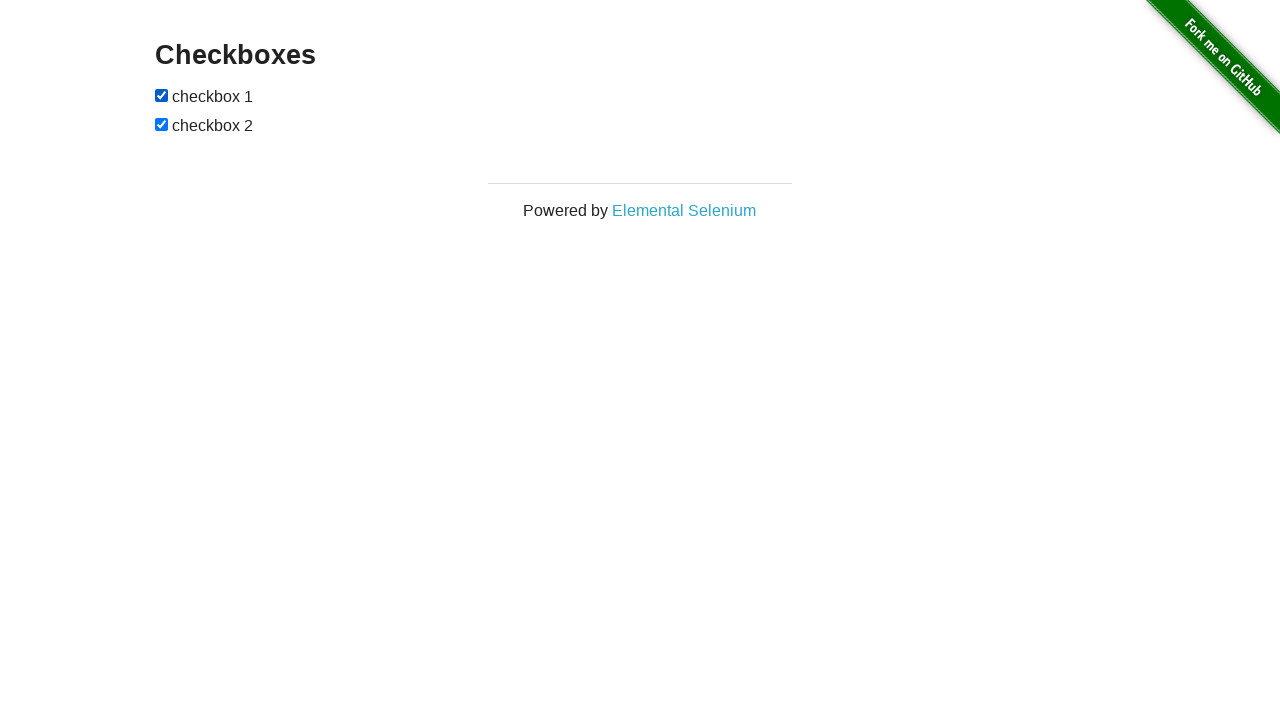

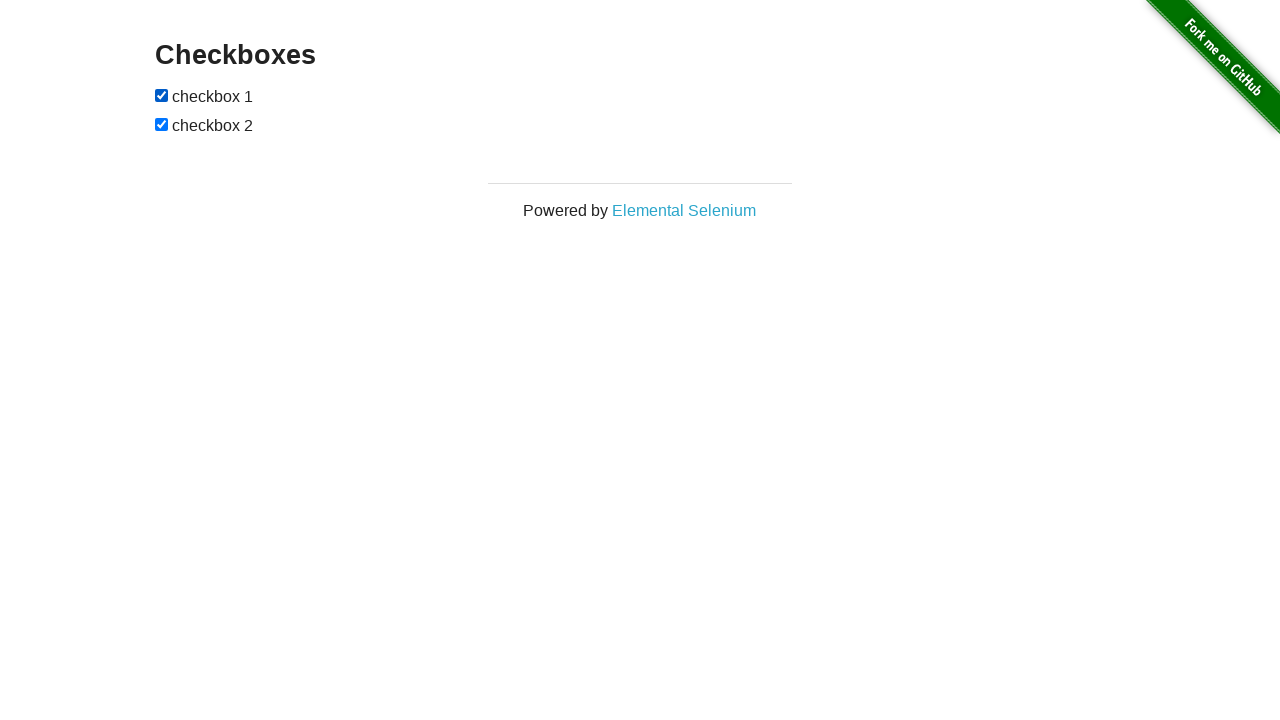